Tests footer navigation links by clicking through quick links and for him section buttons

Starting URL: https://atid.store/

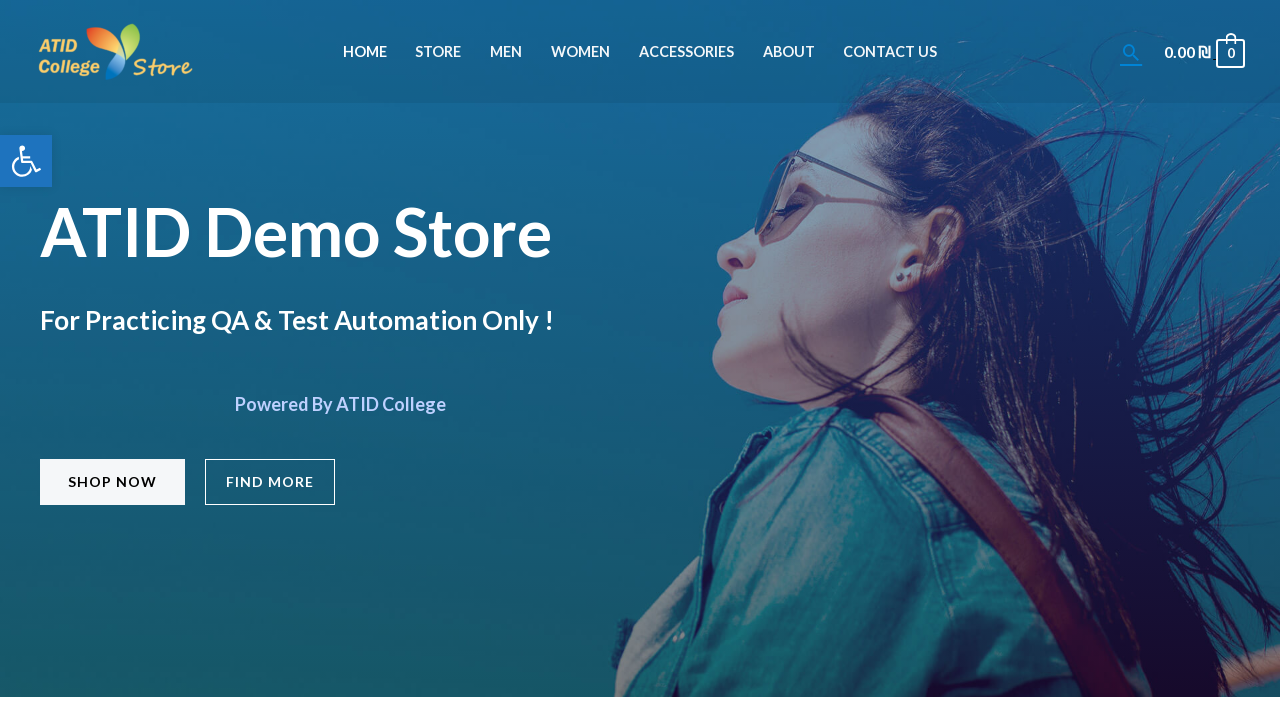

Clicked quick links menu in footer at (171, 506) on #menu-quick-links
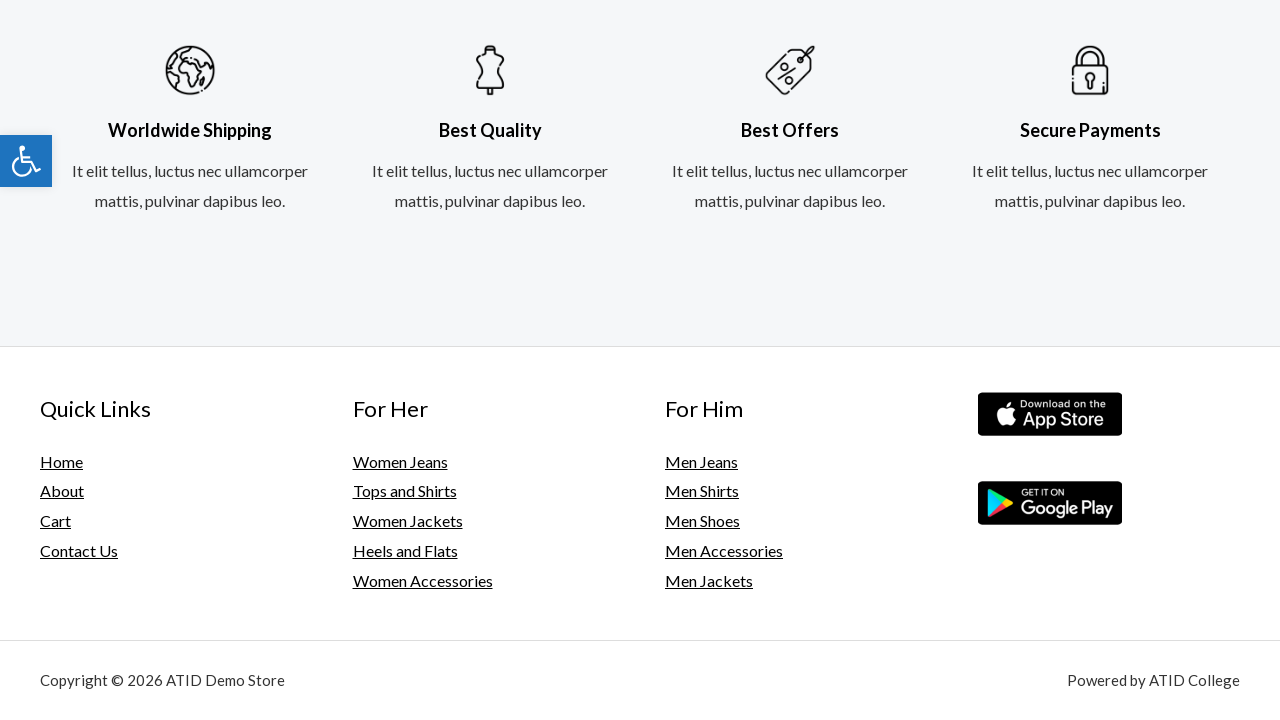

Clicked 'For Her' section in footer at (484, 521) on xpath=//ul[@id='menu-for-her']
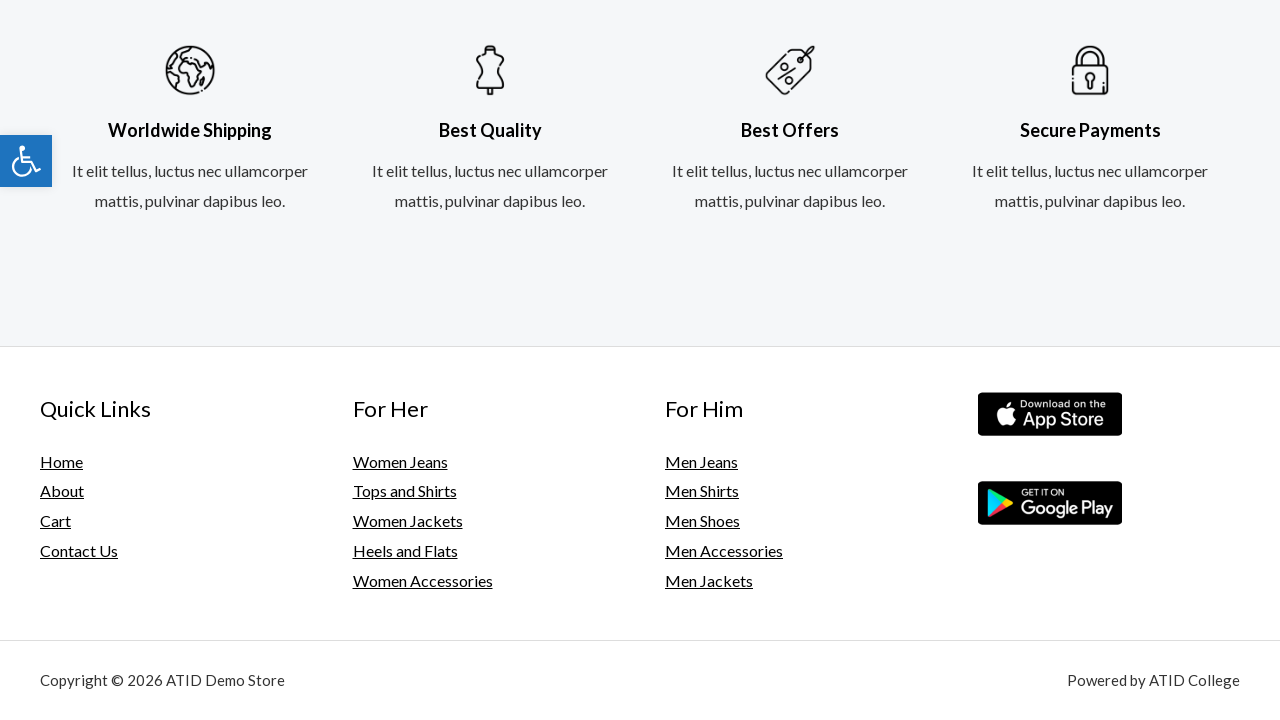

Clicked 'For Him' button 1 at (702, 461) on xpath=//body[1]/div[1]/footer[1]/div[1]/div[1]/div[1]/div[3]/aside[1]/div[1]/sec
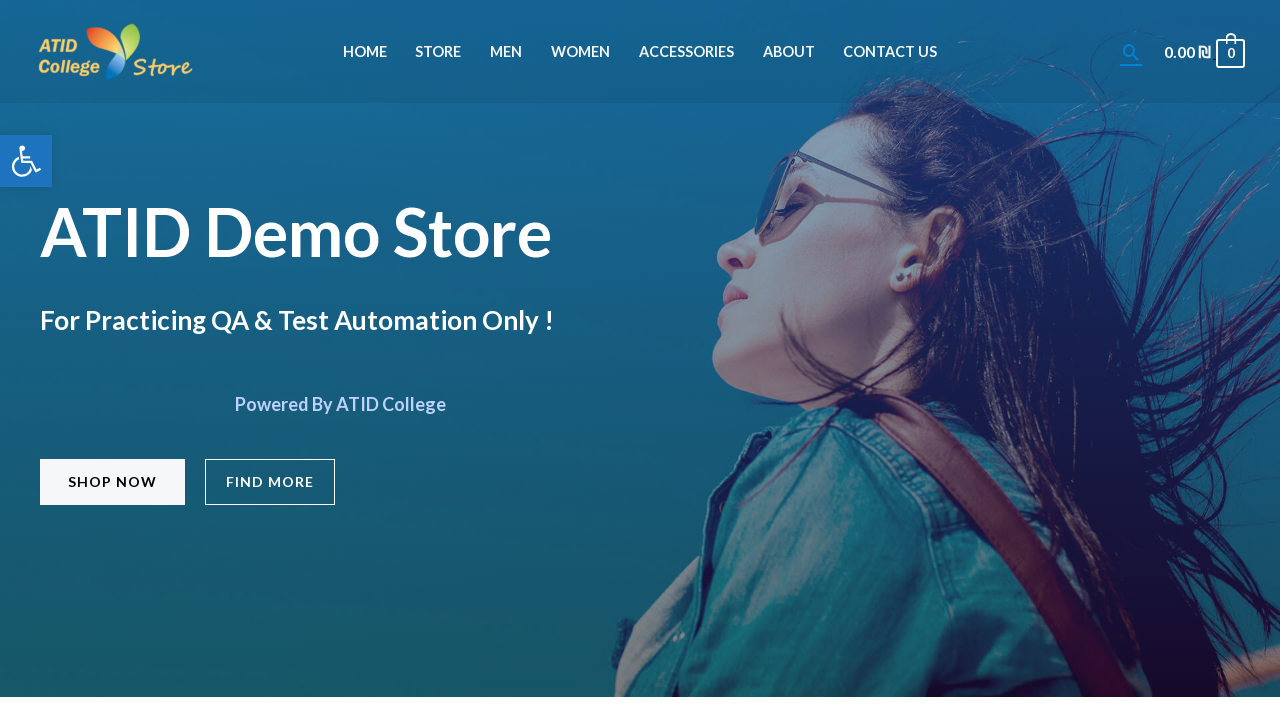

Navigated back from 'For Him' button 1
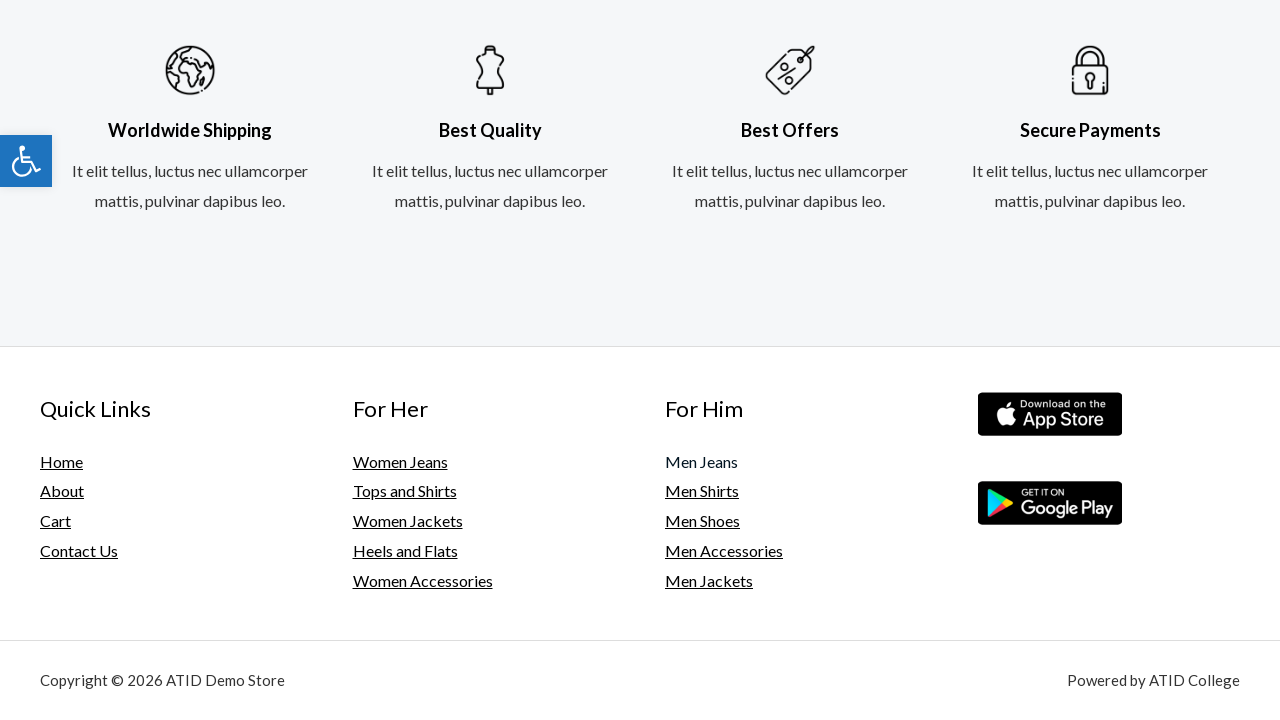

Clicked 'For Him' button 2 at (702, 491) on xpath=//body[1]/div[1]/footer[1]/div[1]/div[1]/div[1]/div[3]/aside[1]/div[1]/sec
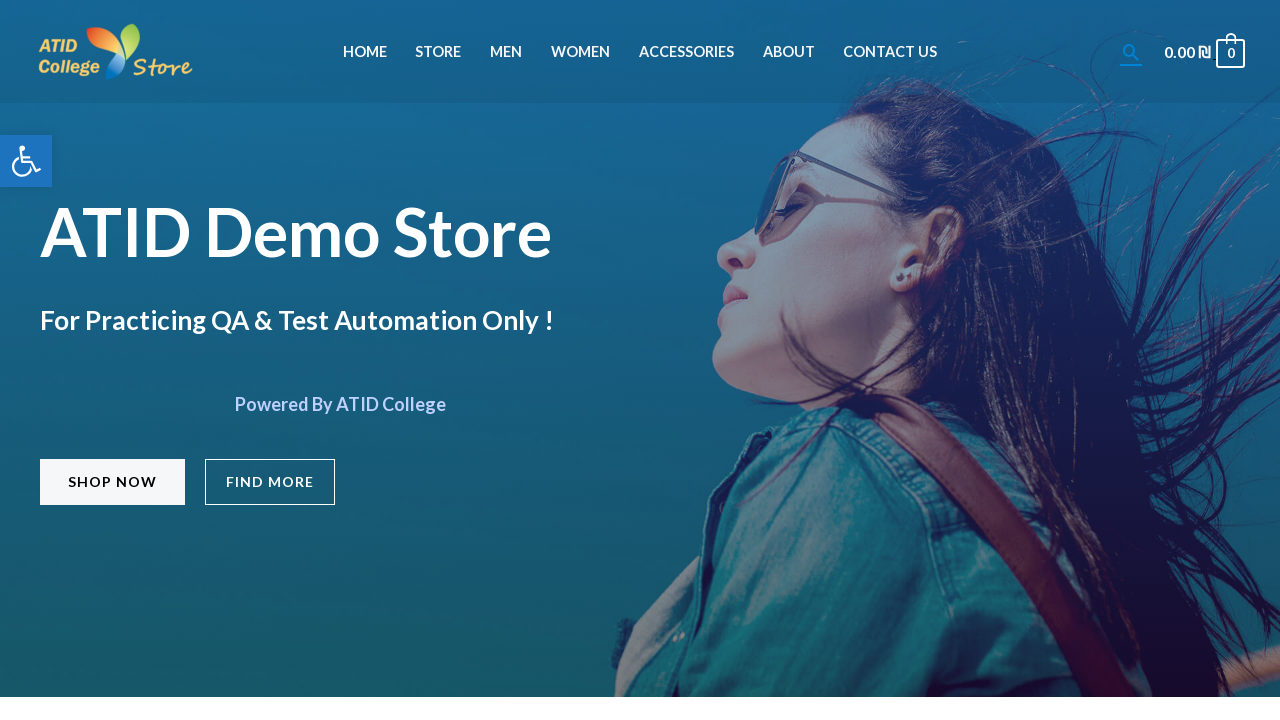

Navigated back from 'For Him' button 2
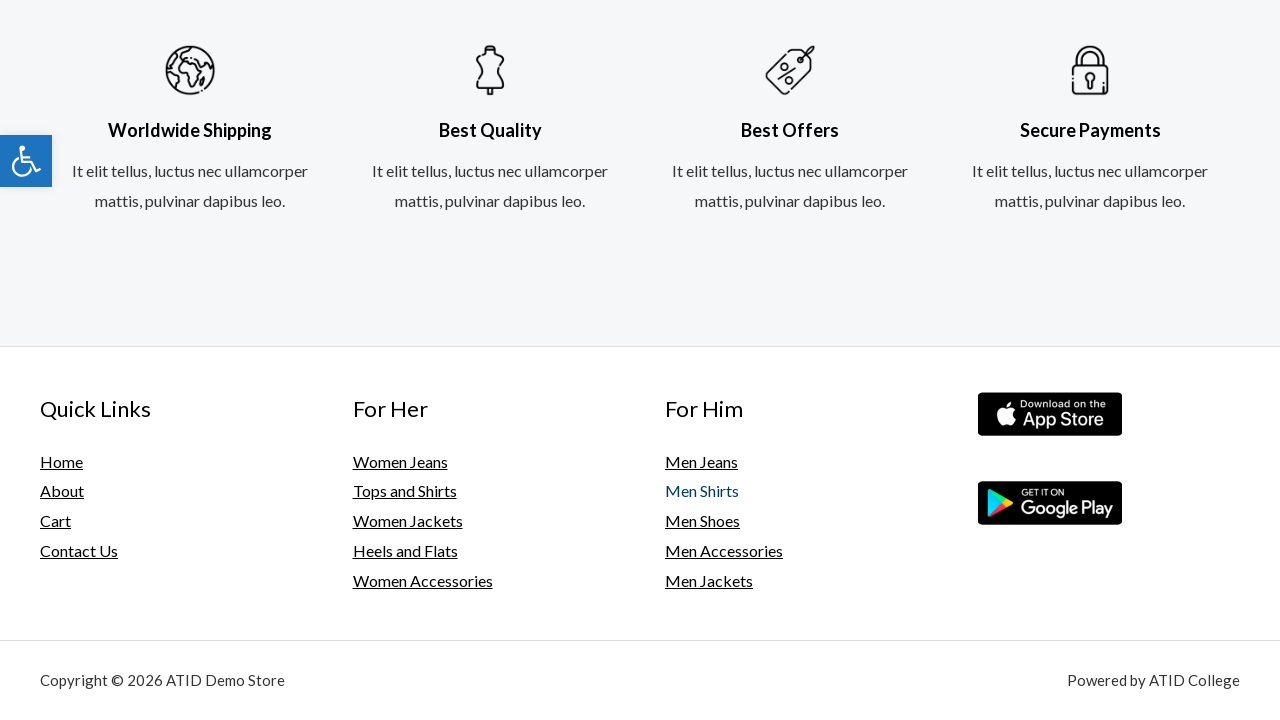

Clicked 'For Him' button 3 at (702, 521) on xpath=//body[1]/div[1]/footer[1]/div[1]/div[1]/div[1]/div[3]/aside[1]/div[1]/sec
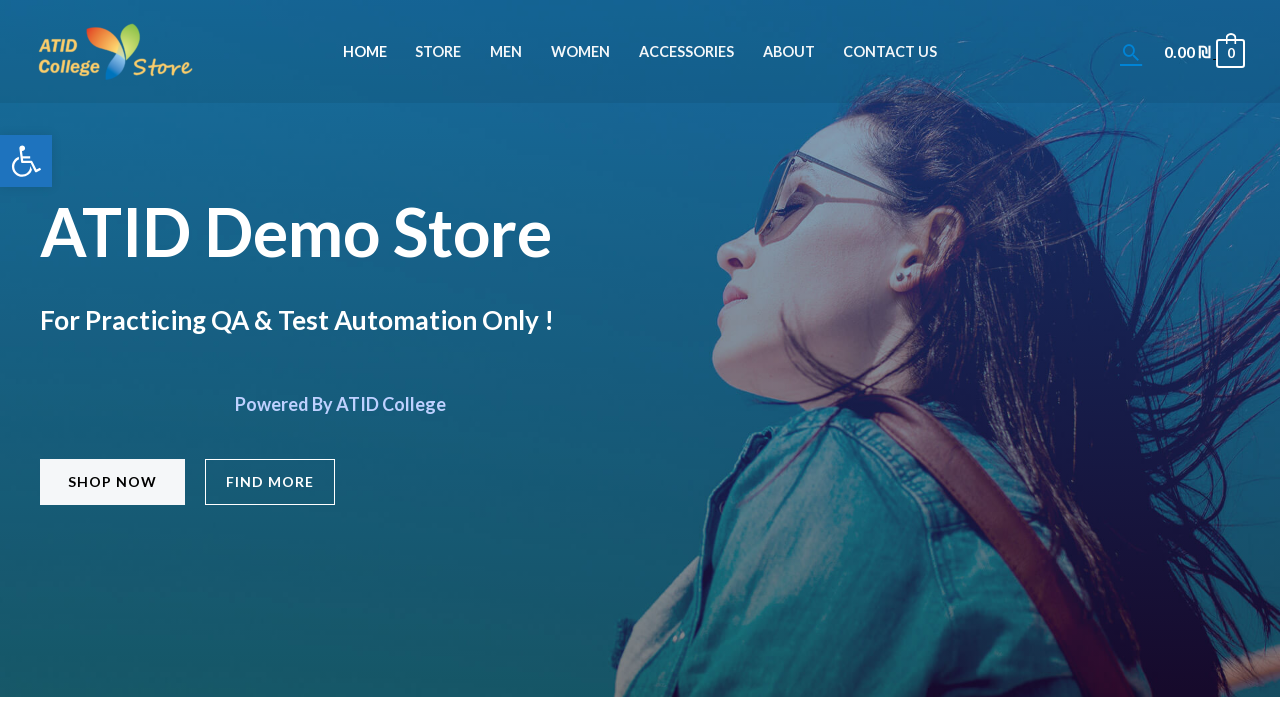

Navigated back from 'For Him' button 3
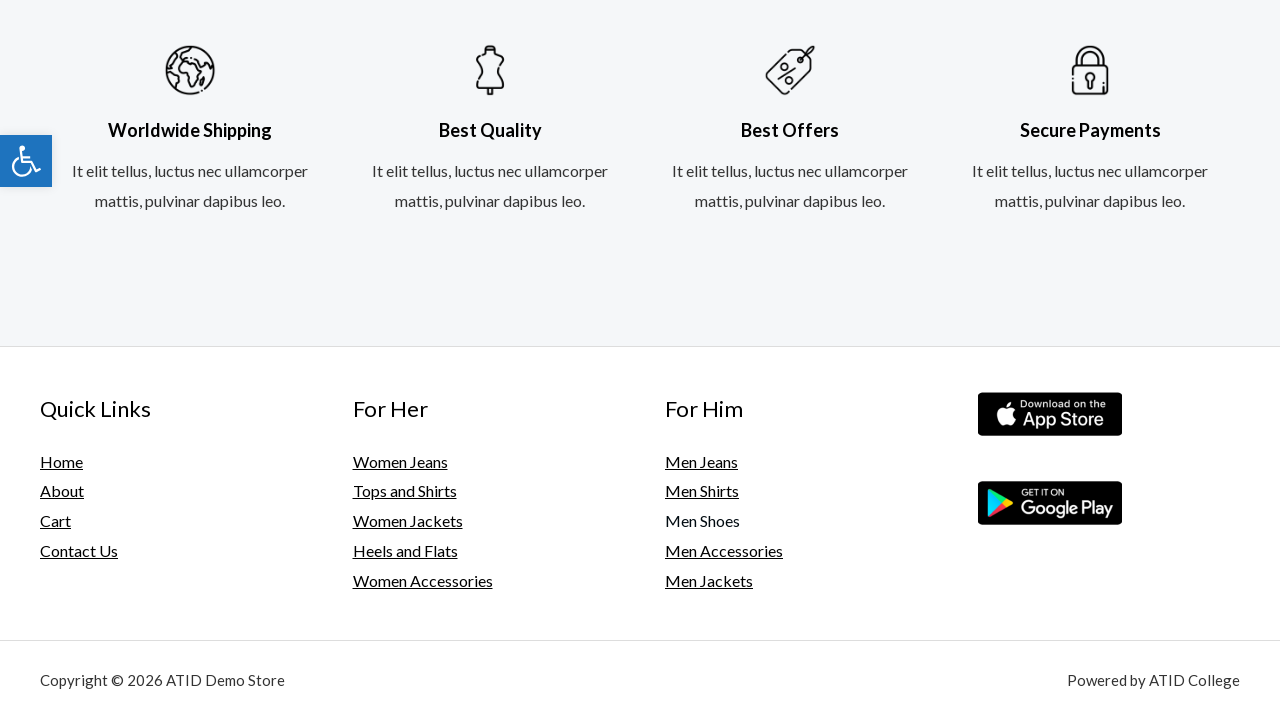

Clicked 'For Him' button 4 at (724, 550) on xpath=//body[1]/div[1]/footer[1]/div[1]/div[1]/div[1]/div[3]/aside[1]/div[1]/sec
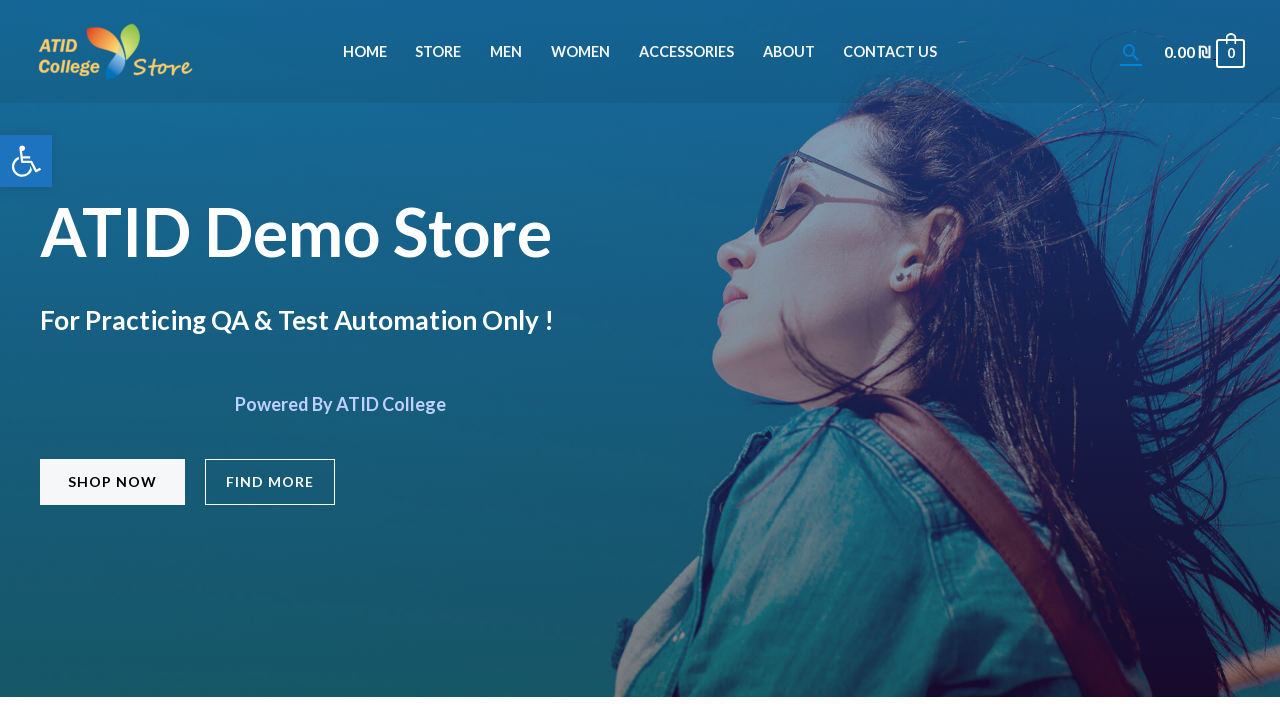

Navigated back from 'For Him' button 4
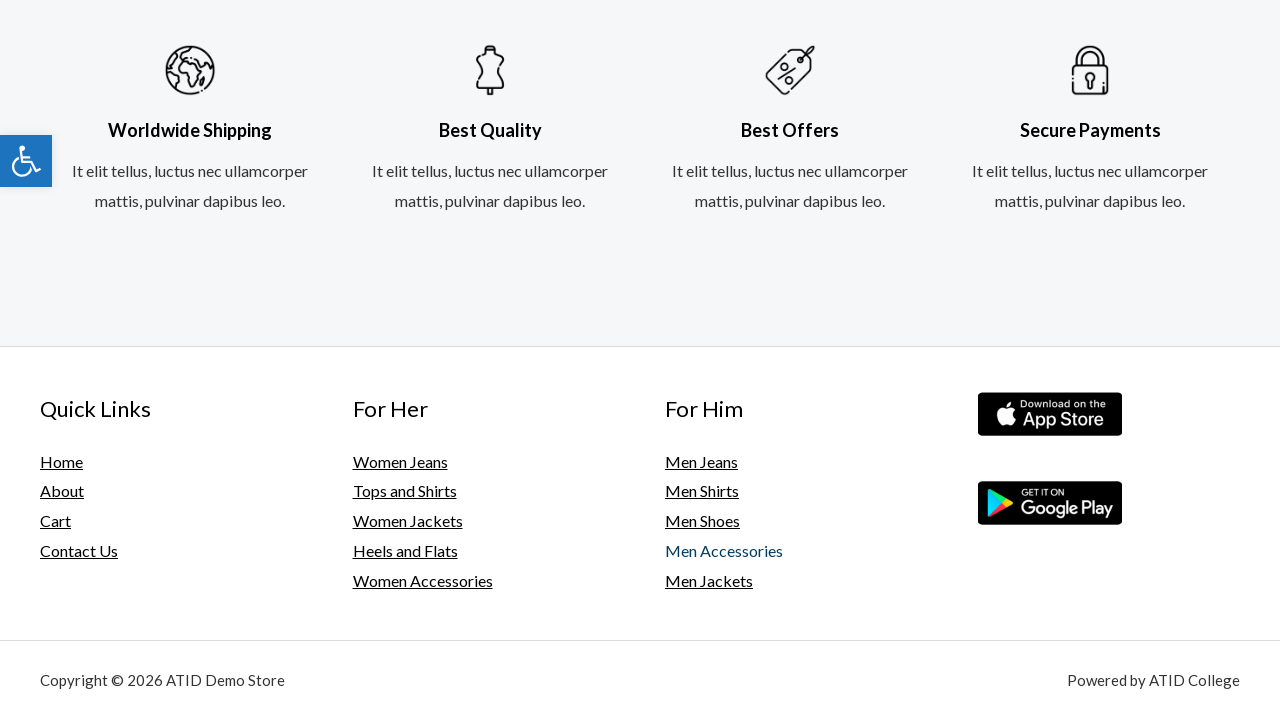

Clicked 'For Him' button 5 at (709, 580) on xpath=//body[1]/div[1]/footer[1]/div[1]/div[1]/div[1]/div[3]/aside[1]/div[1]/sec
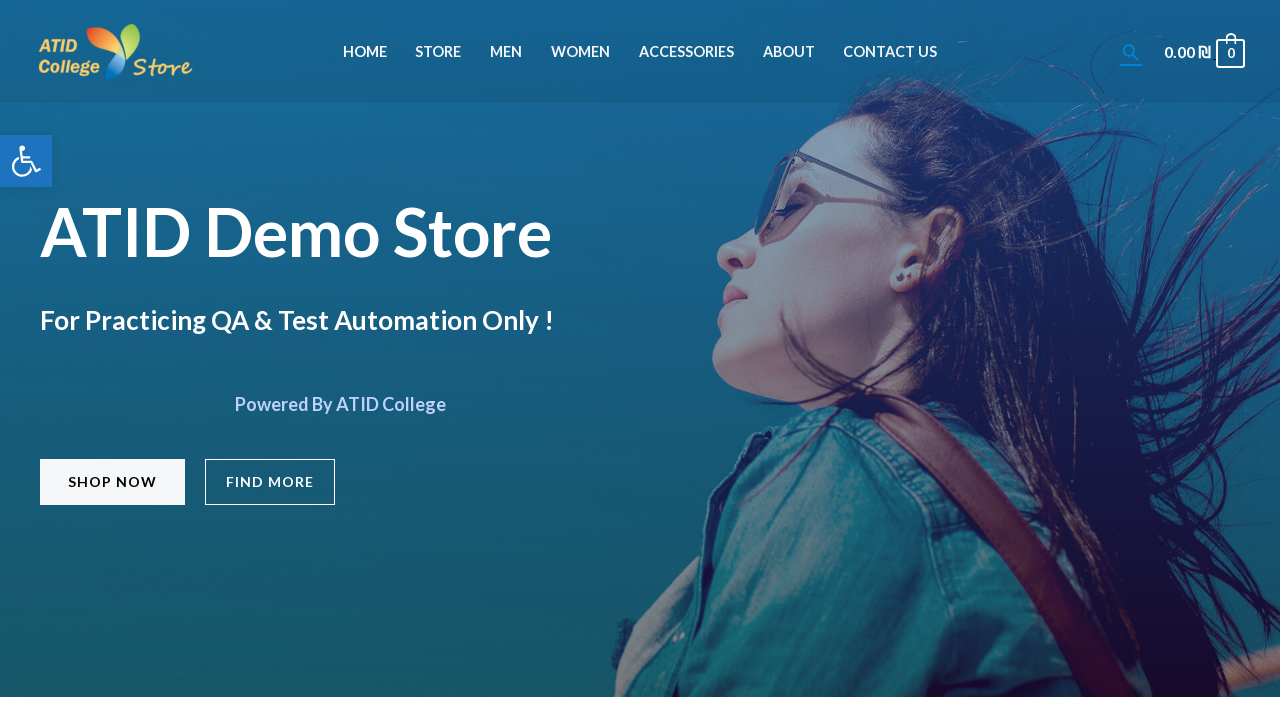

Navigated back from 'For Him' button 5
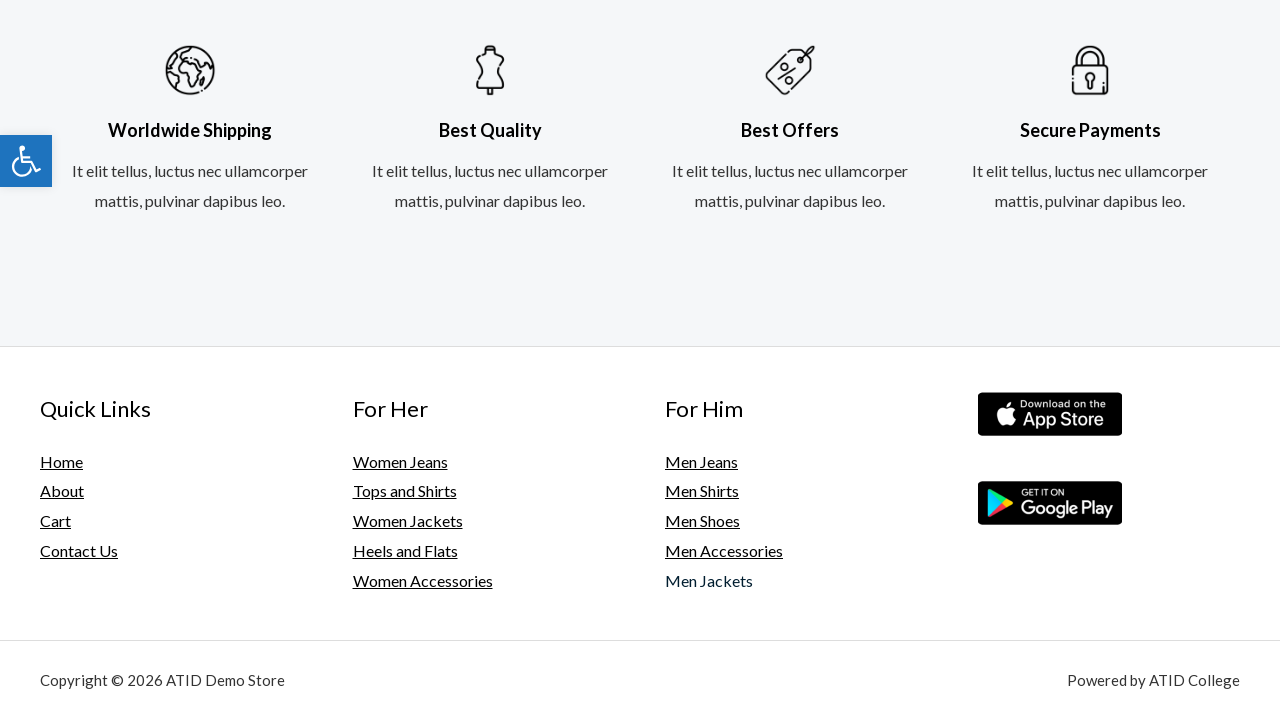

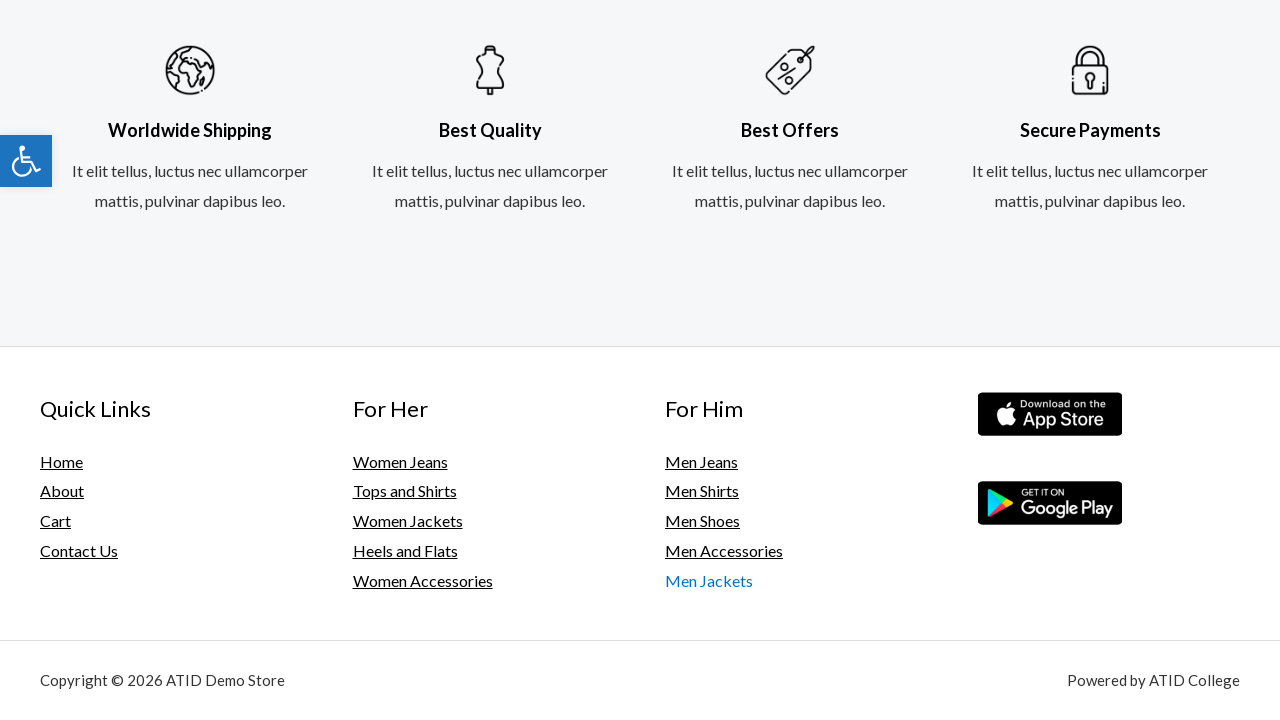